Tests the JPL Space image gallery by clicking the full image button to display the featured image

Starting URL: https://data-class-jpl-space.s3.amazonaws.com/JPL_Space/index.html

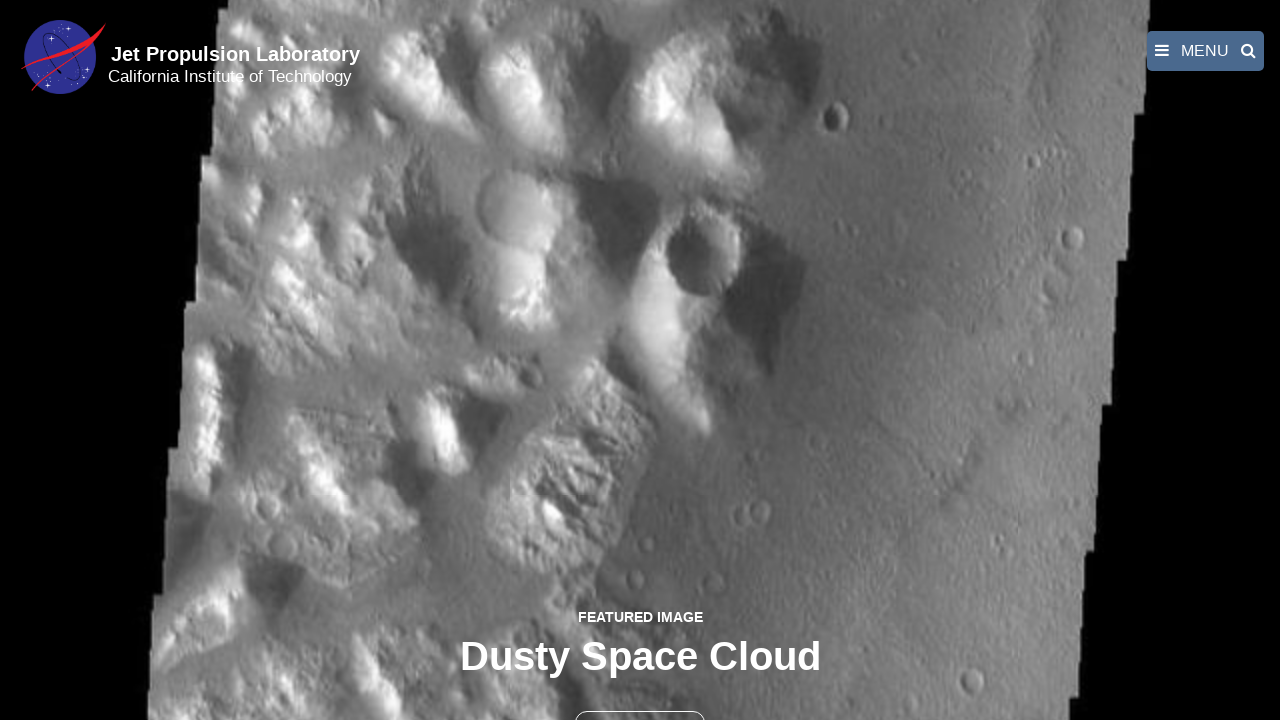

Navigated to JPL Space image gallery
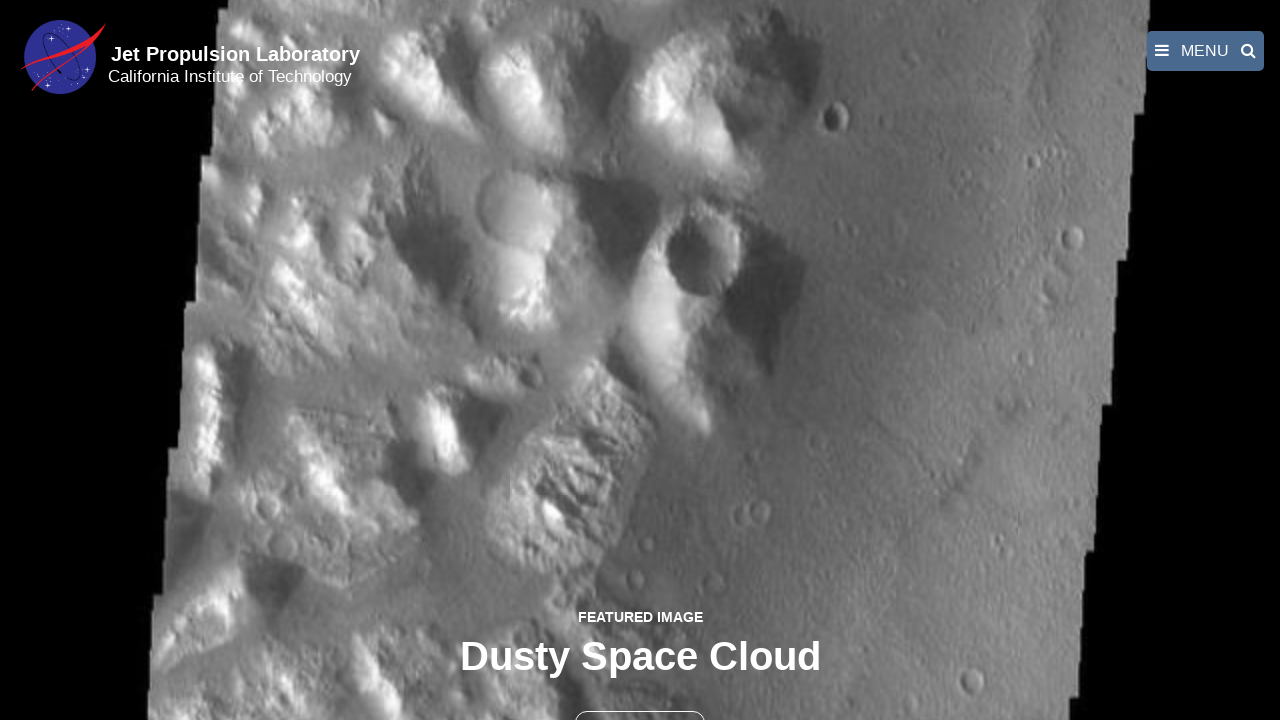

Clicked the full image button to display featured image at (640, 699) on button >> nth=1
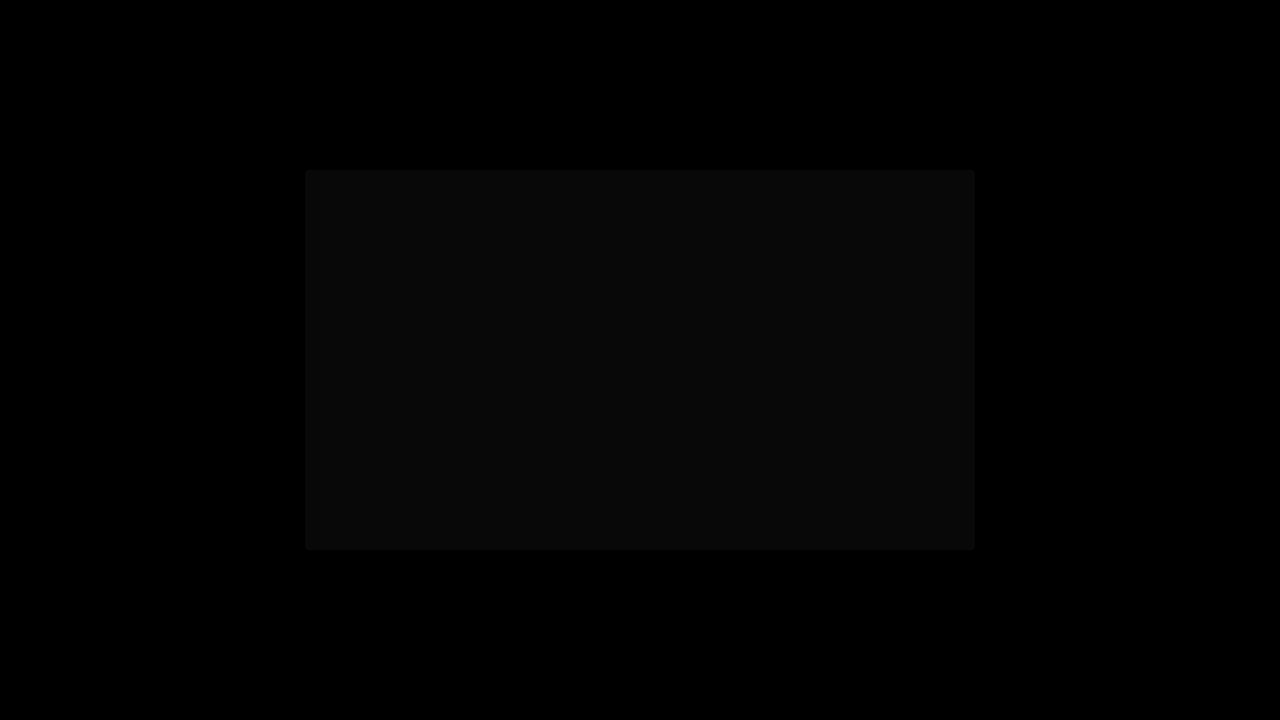

Featured image loaded and displayed
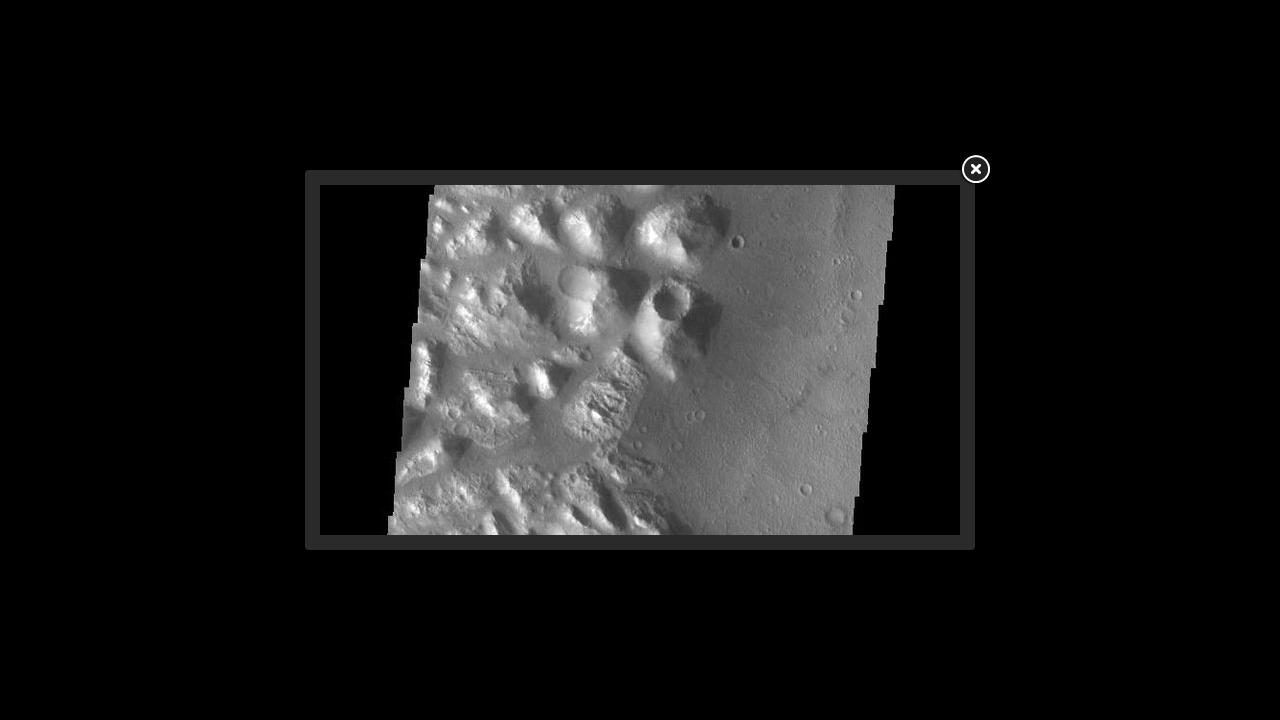

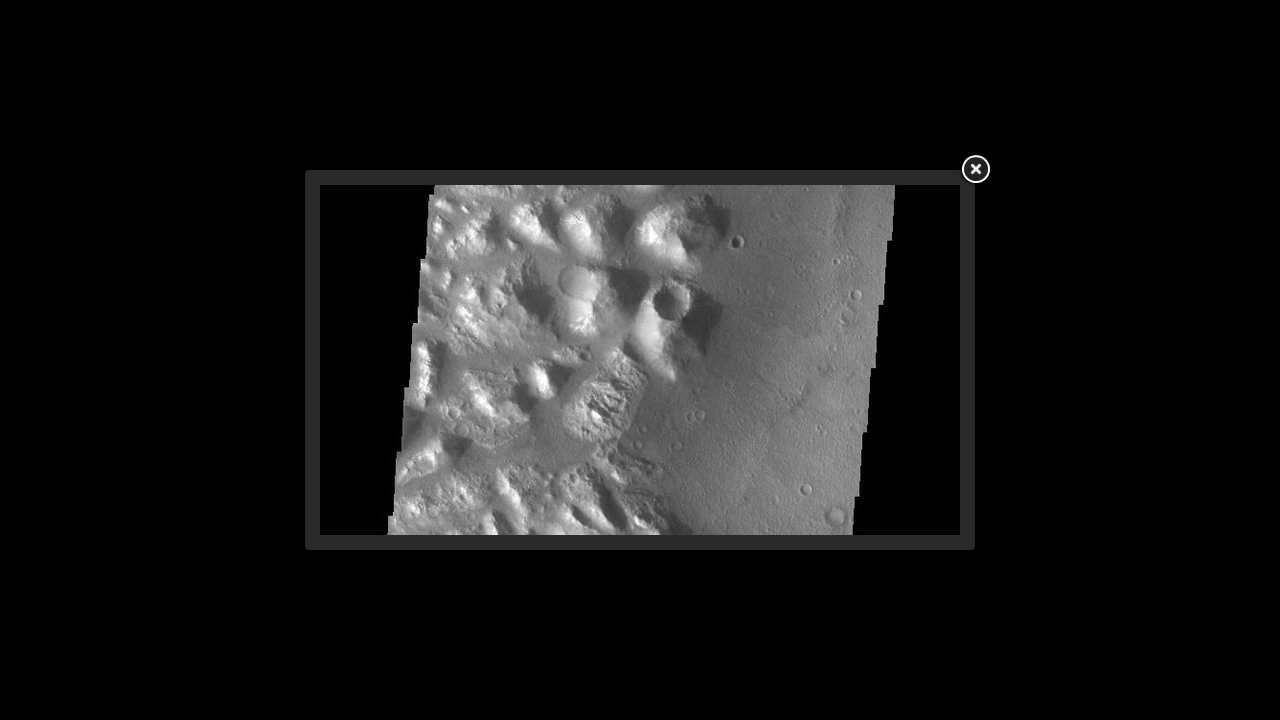